Plays through levels 1-10 of CSS Diner, a CSS selector learning game, by entering the correct CSS selectors for each level's challenge.

Starting URL: https://flukeout.github.io/

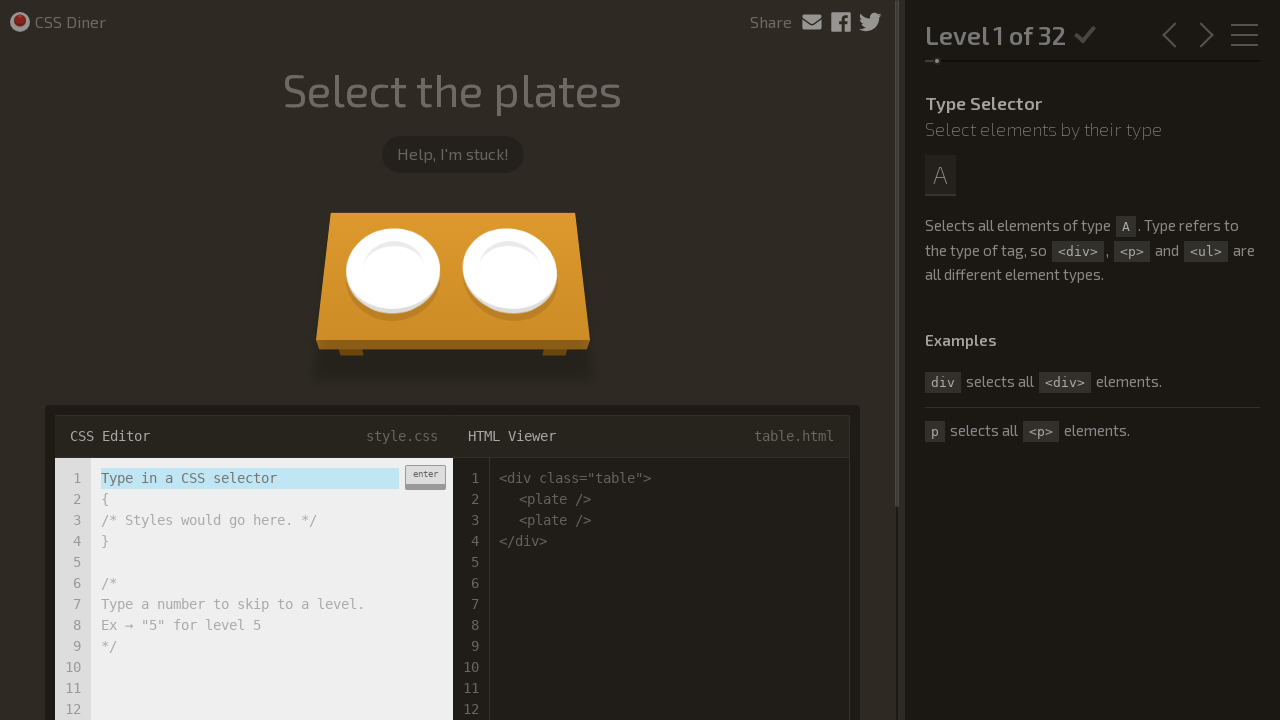

CSS Diner game loaded - input field ready
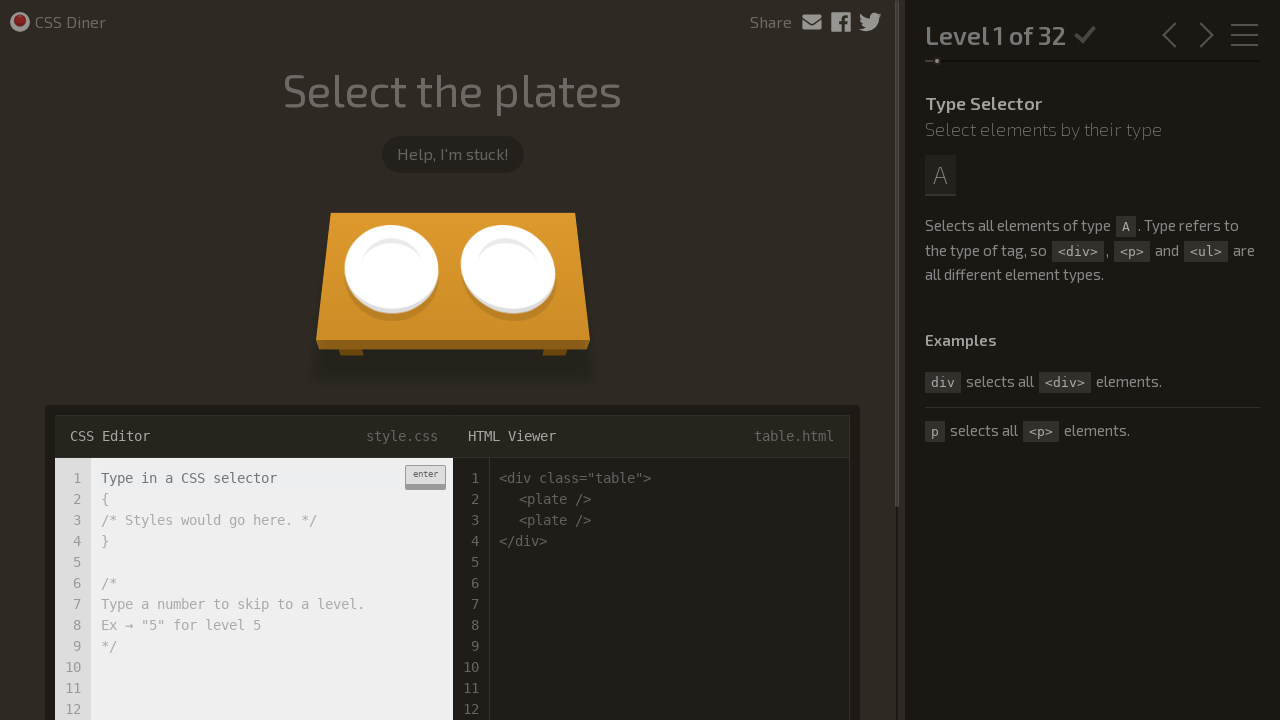

Level 1: Entered 'plate' selector on .input-strobe
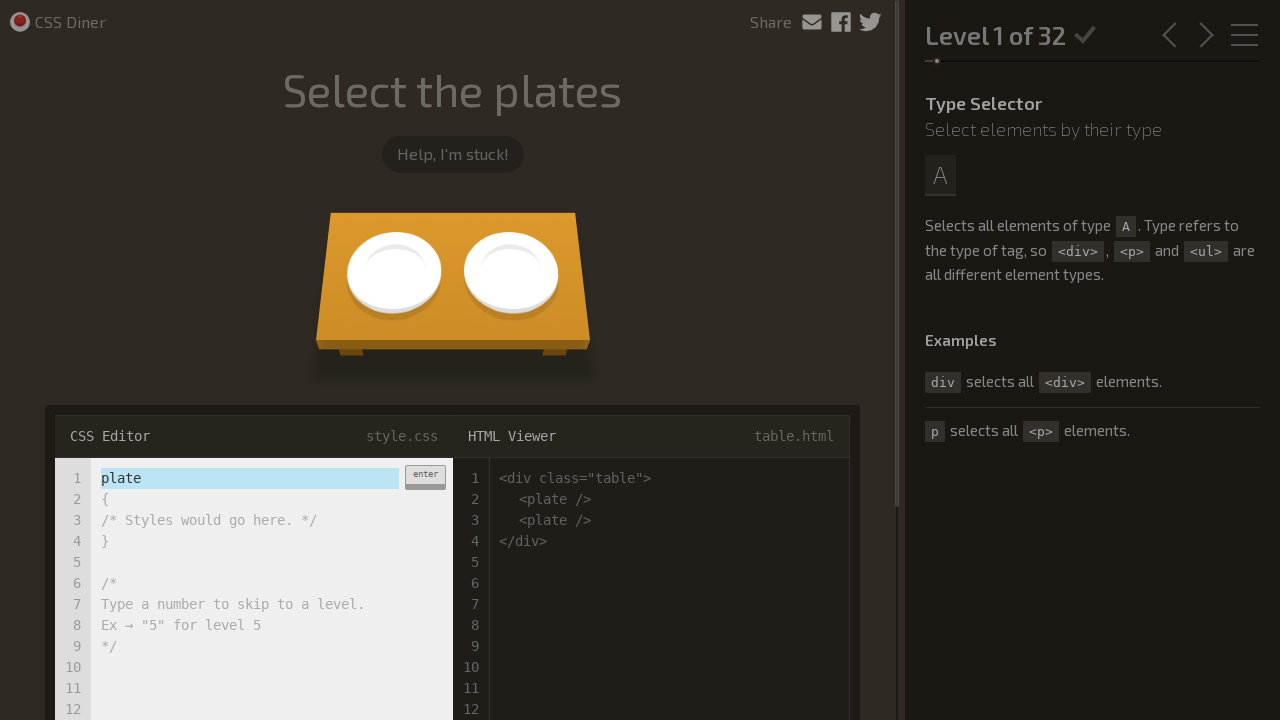

Level 1: Submitted 'plate' selector at (425, 477) on .enter-button
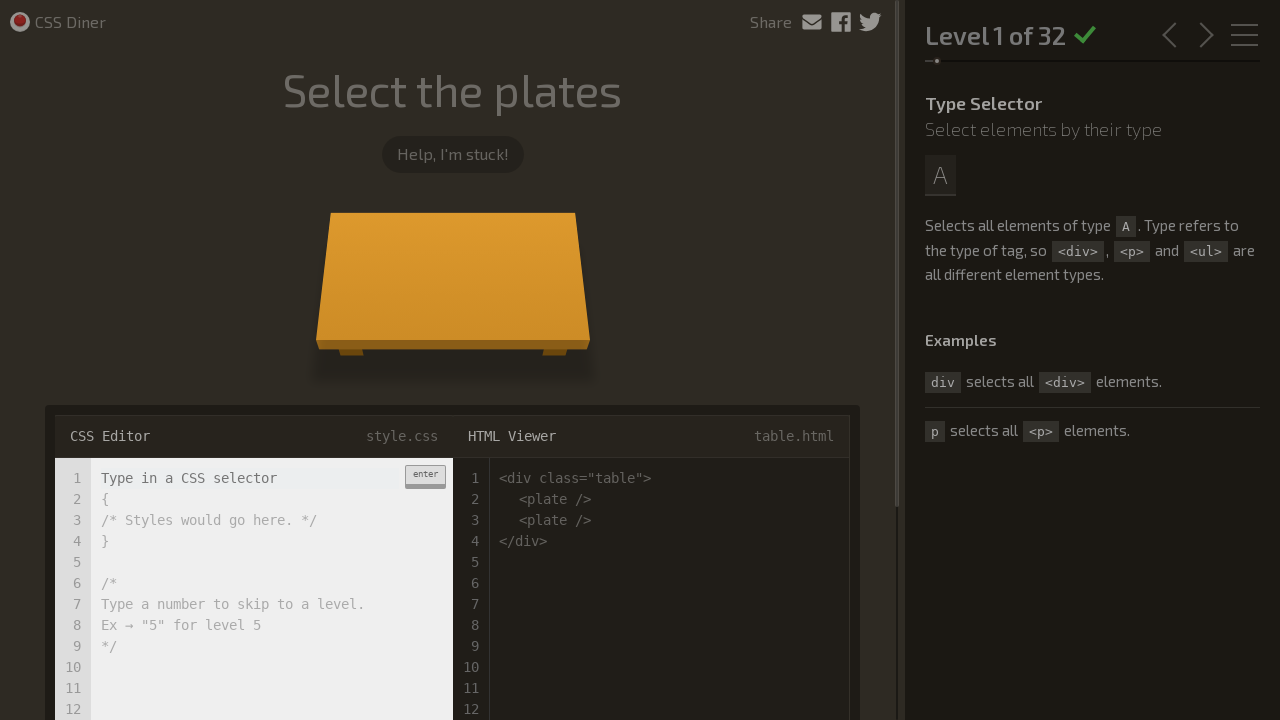

Level 1: Waited for level transition
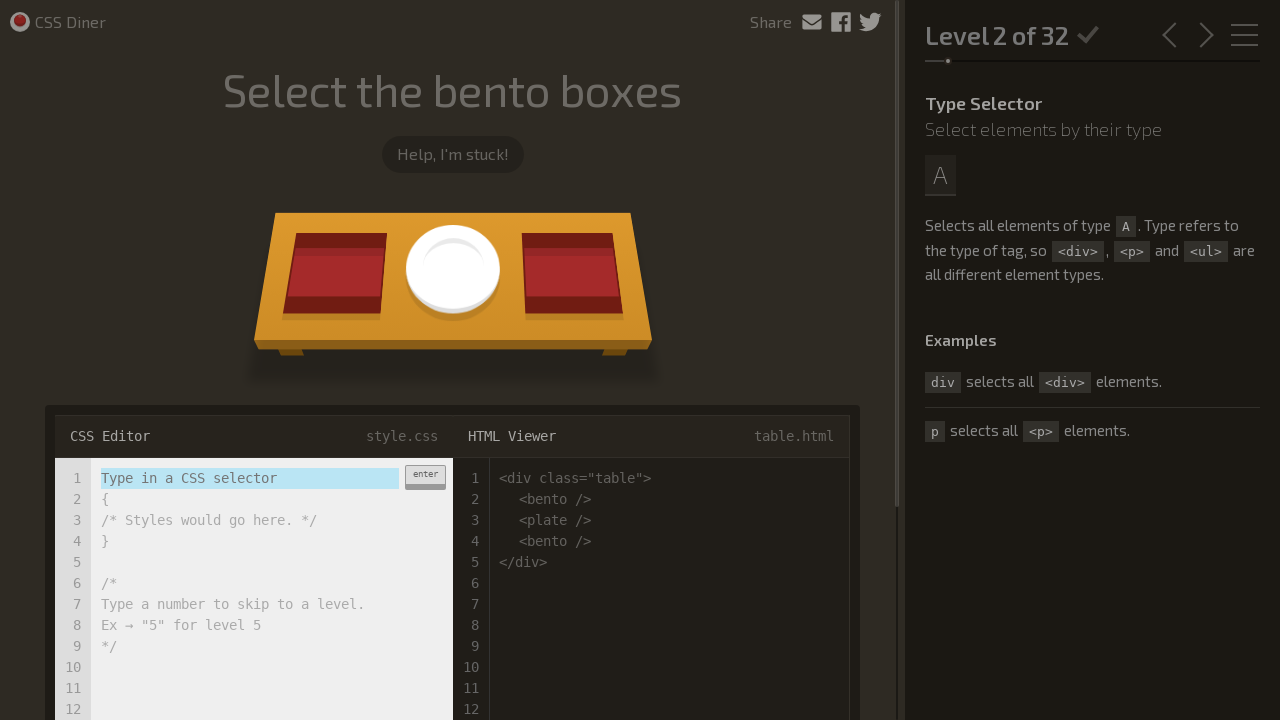

Level 2: Entered 'bento' selector on .input-strobe
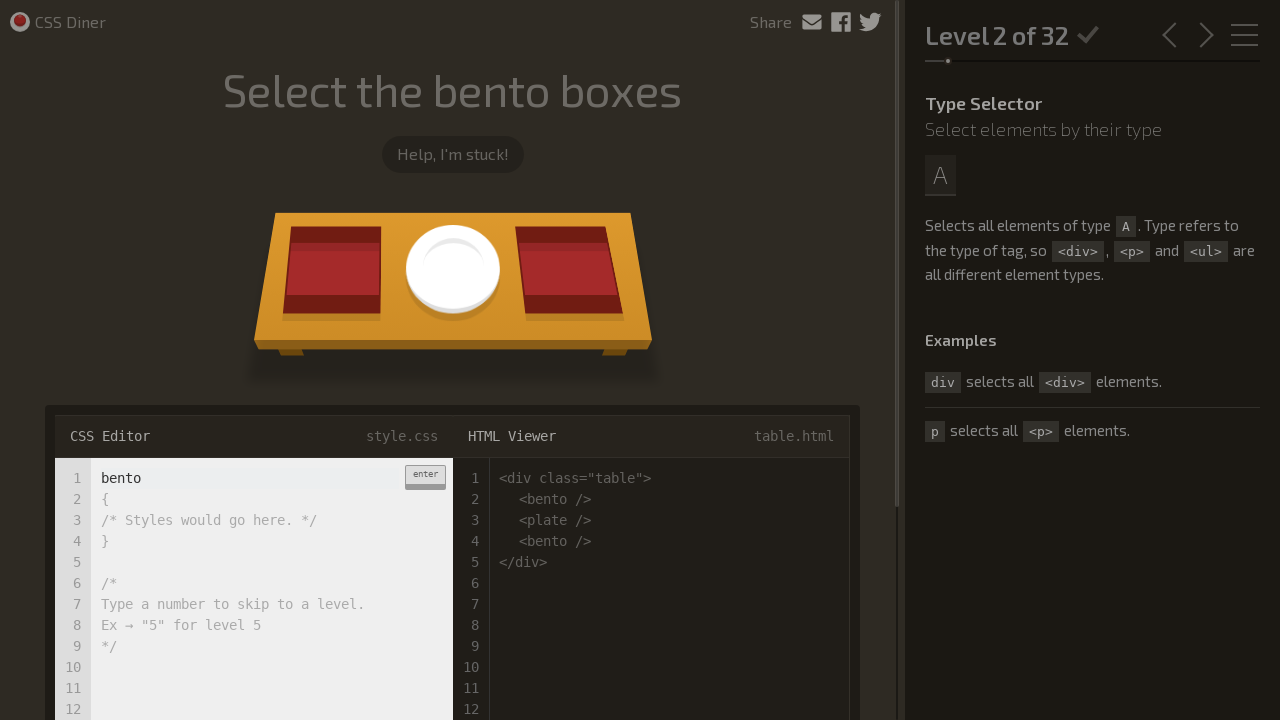

Level 2: Submitted 'bento' selector at (425, 477) on .enter-button
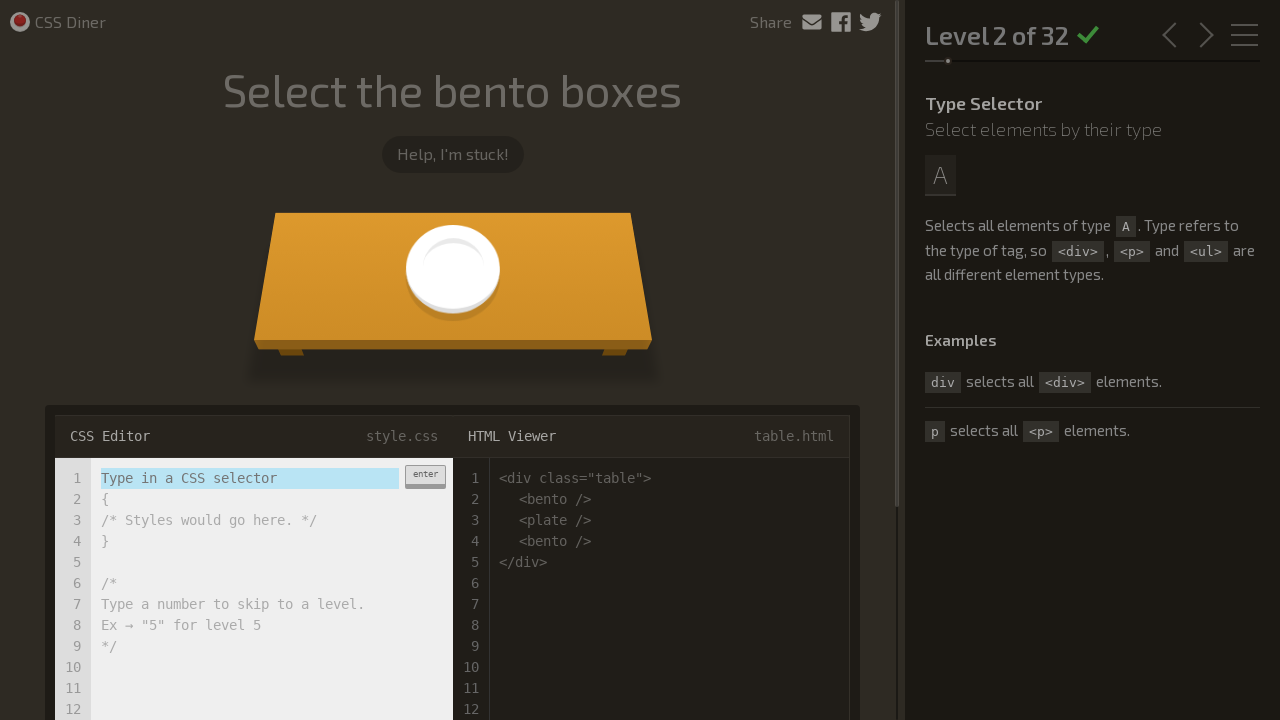

Level 2: Waited for level transition
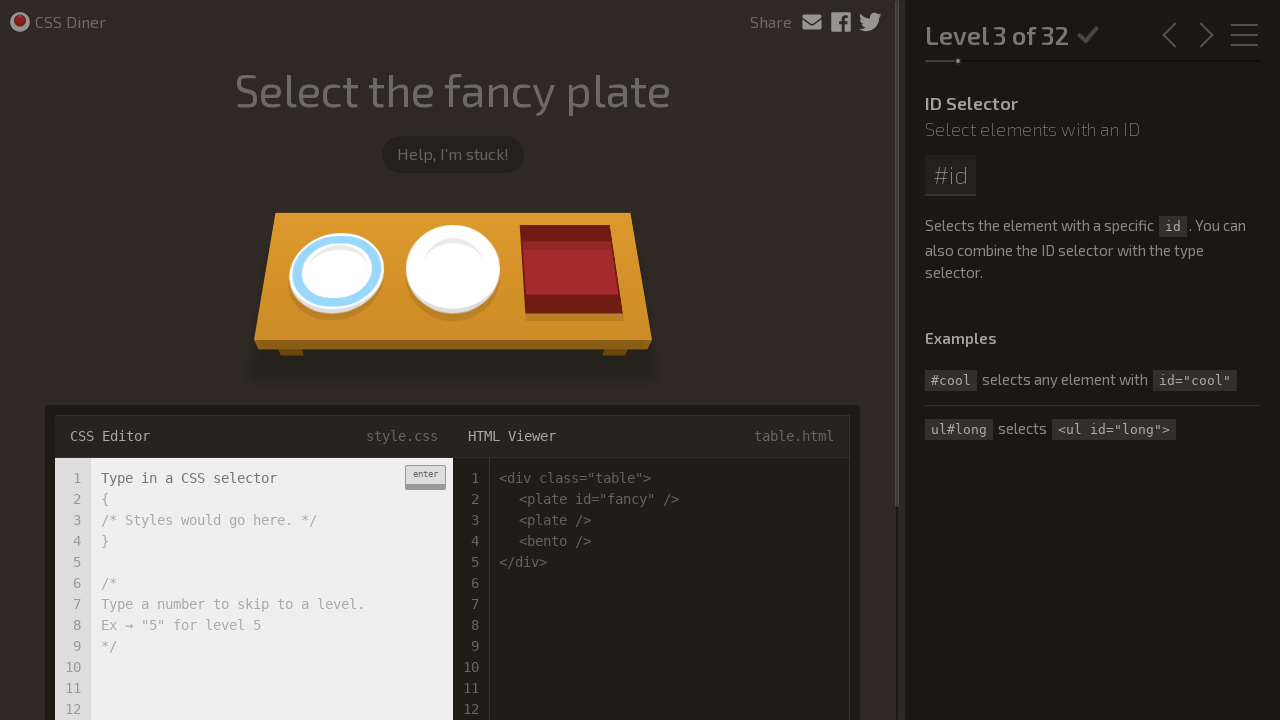

Level 3: Entered '#fancy' ID selector on .input-strobe
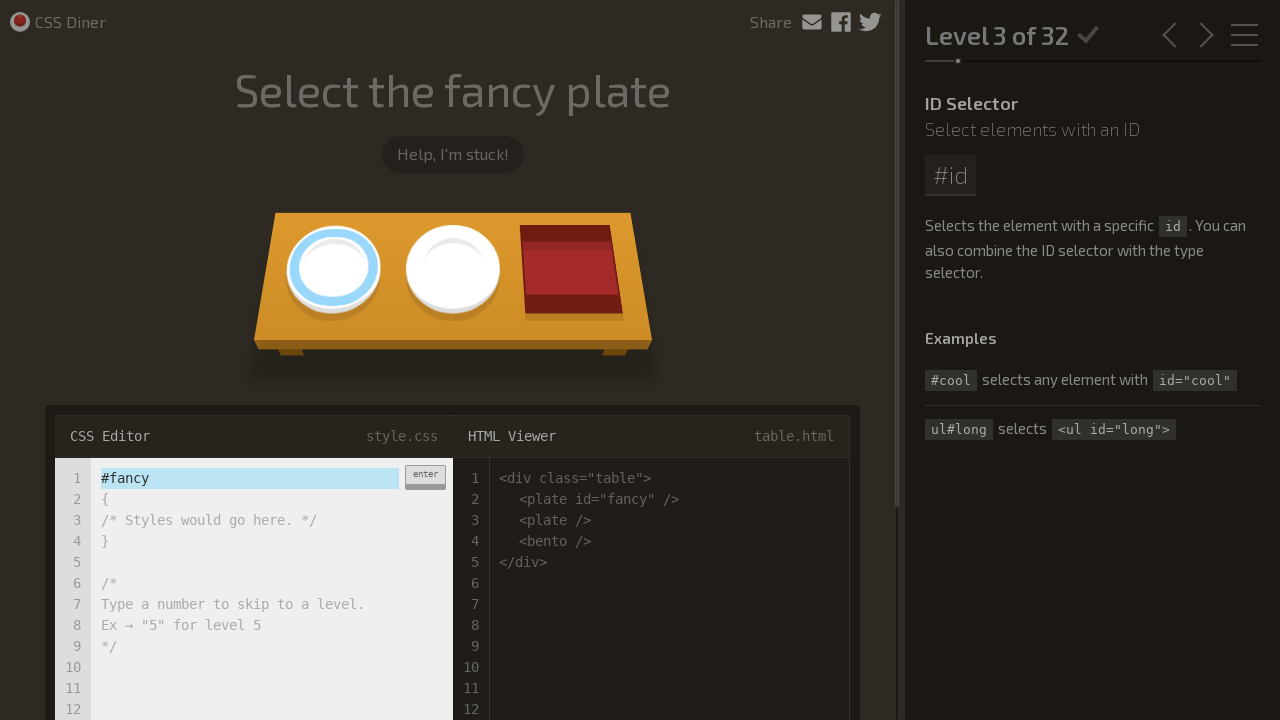

Level 3: Submitted '#fancy' selector at (425, 477) on .enter-button
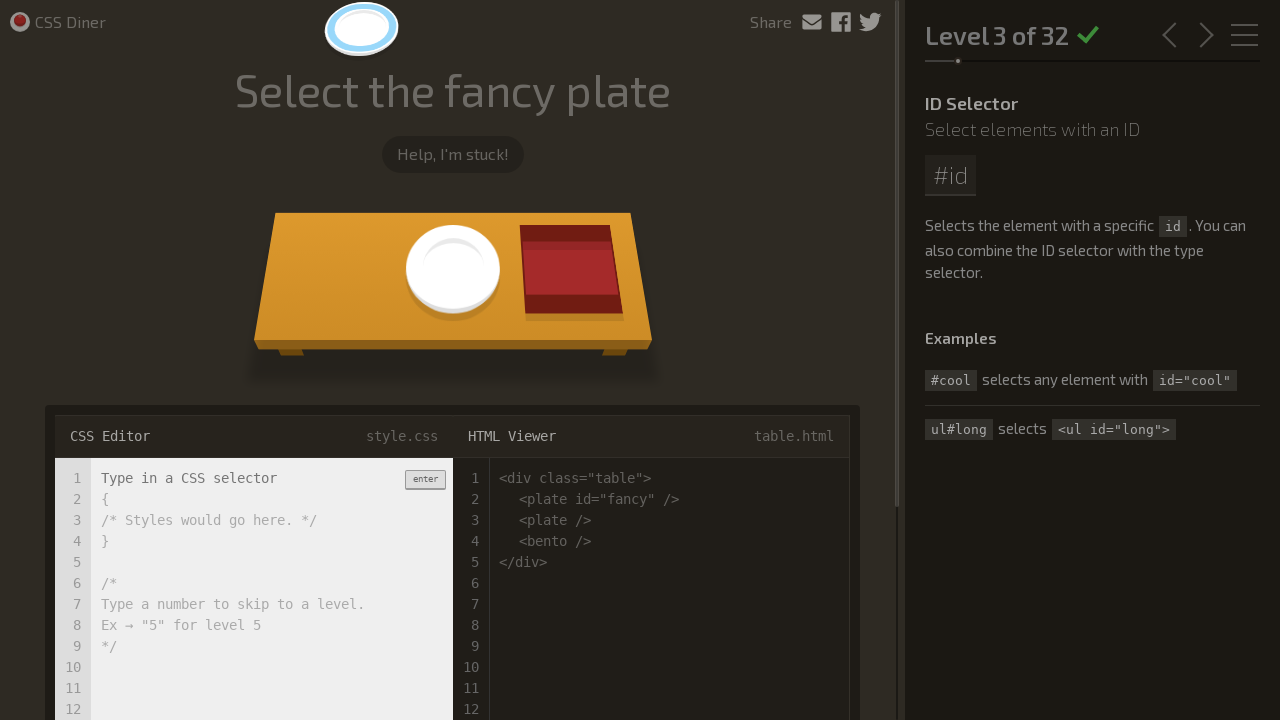

Level 3: Waited for level transition
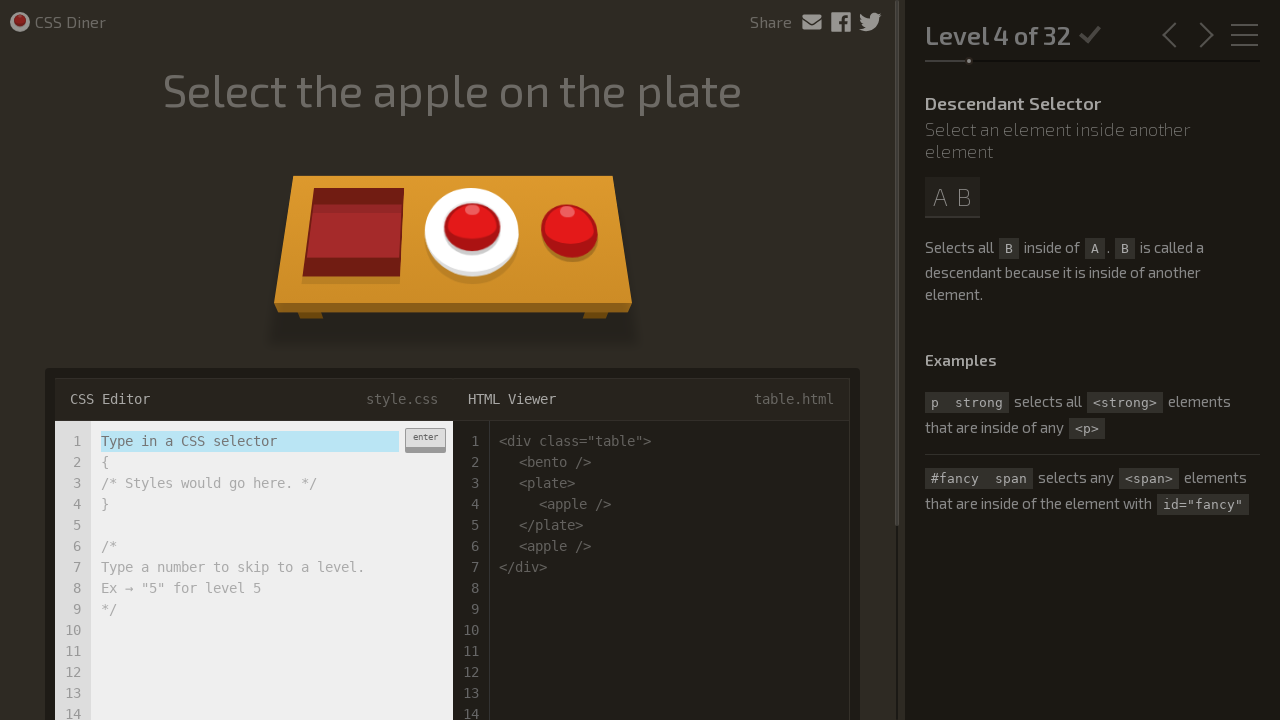

Level 4: Entered 'plate apple' descendant selector on .input-strobe
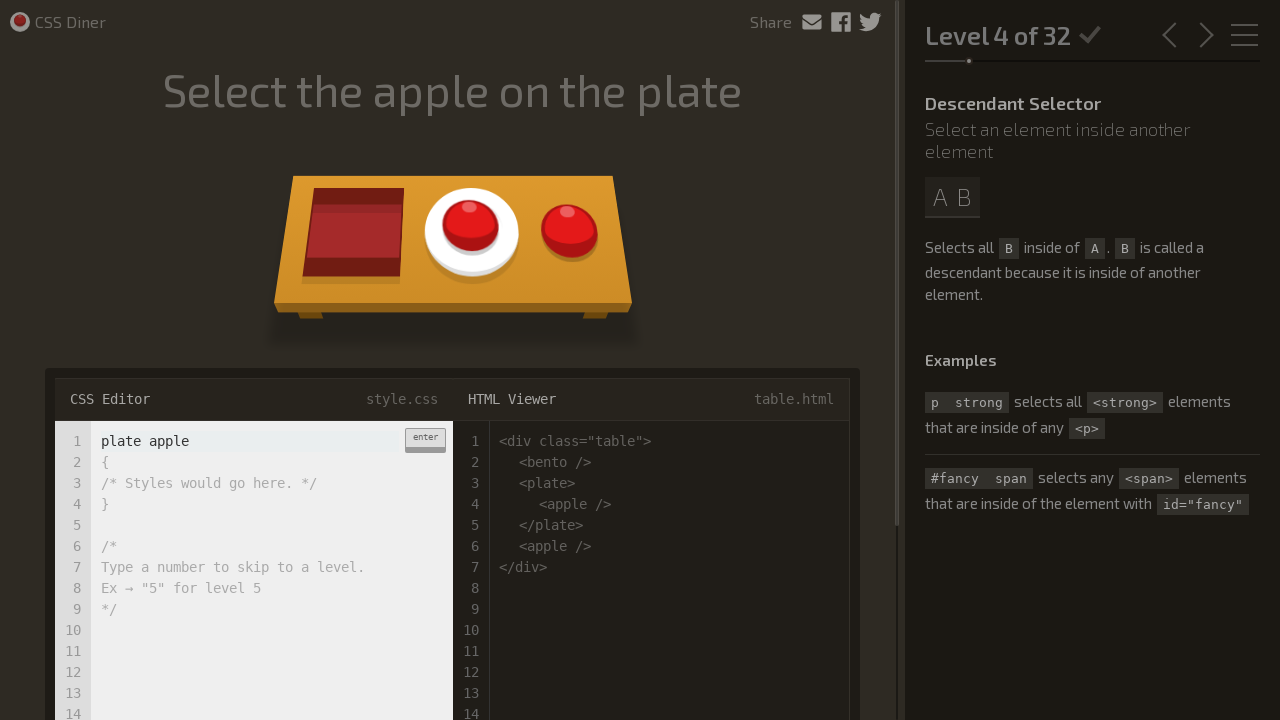

Level 4: Submitted 'plate apple' selector at (425, 440) on .enter-button
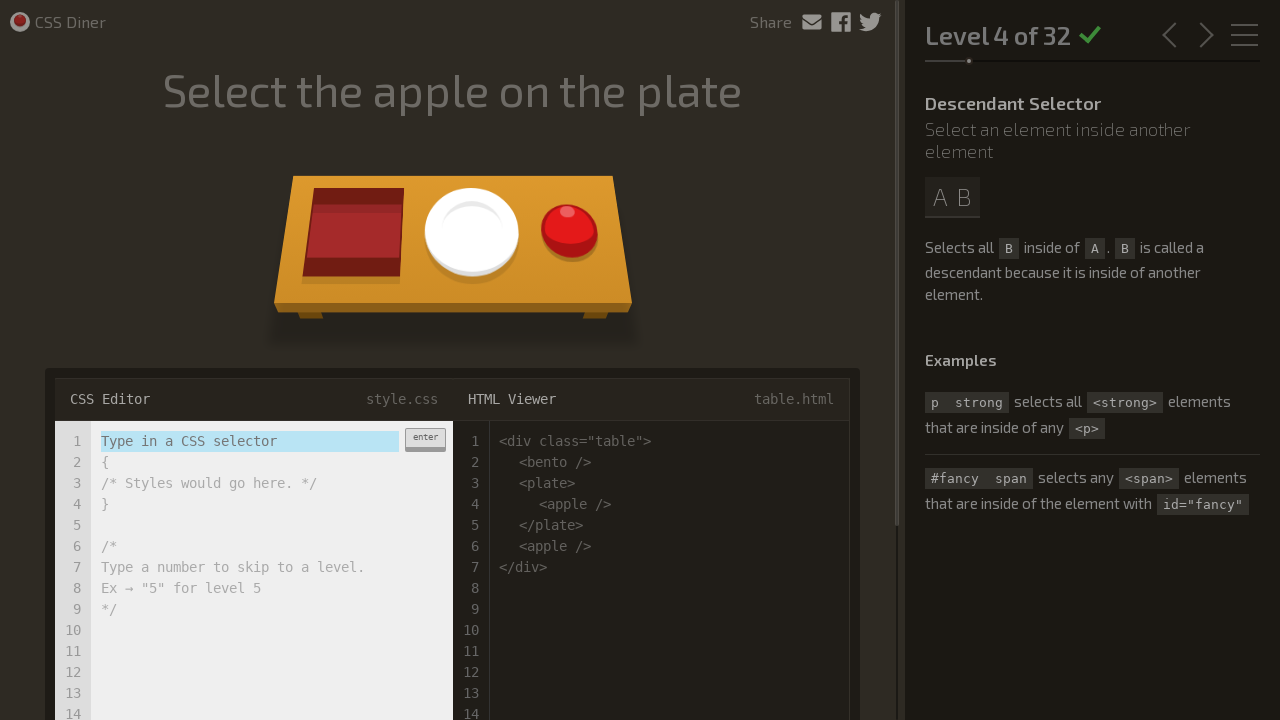

Level 4: Waited for level transition
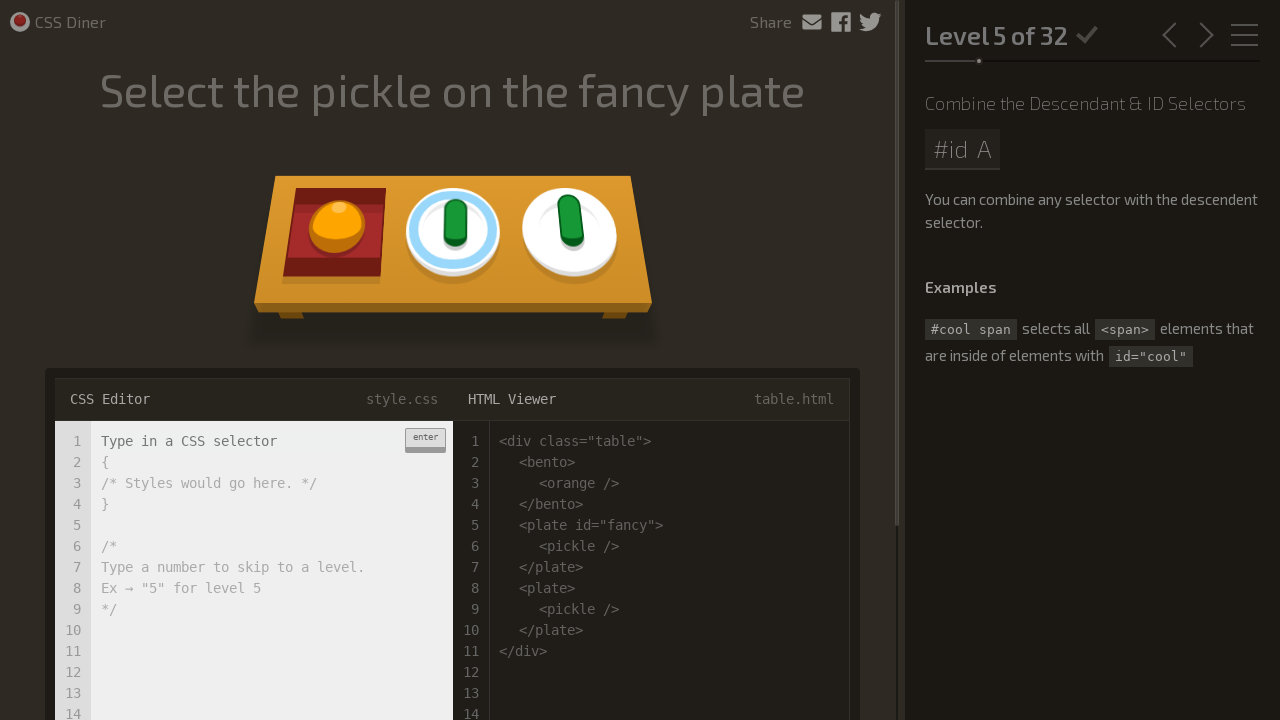

Level 5: Entered '#fancy pickle' selector on .input-strobe
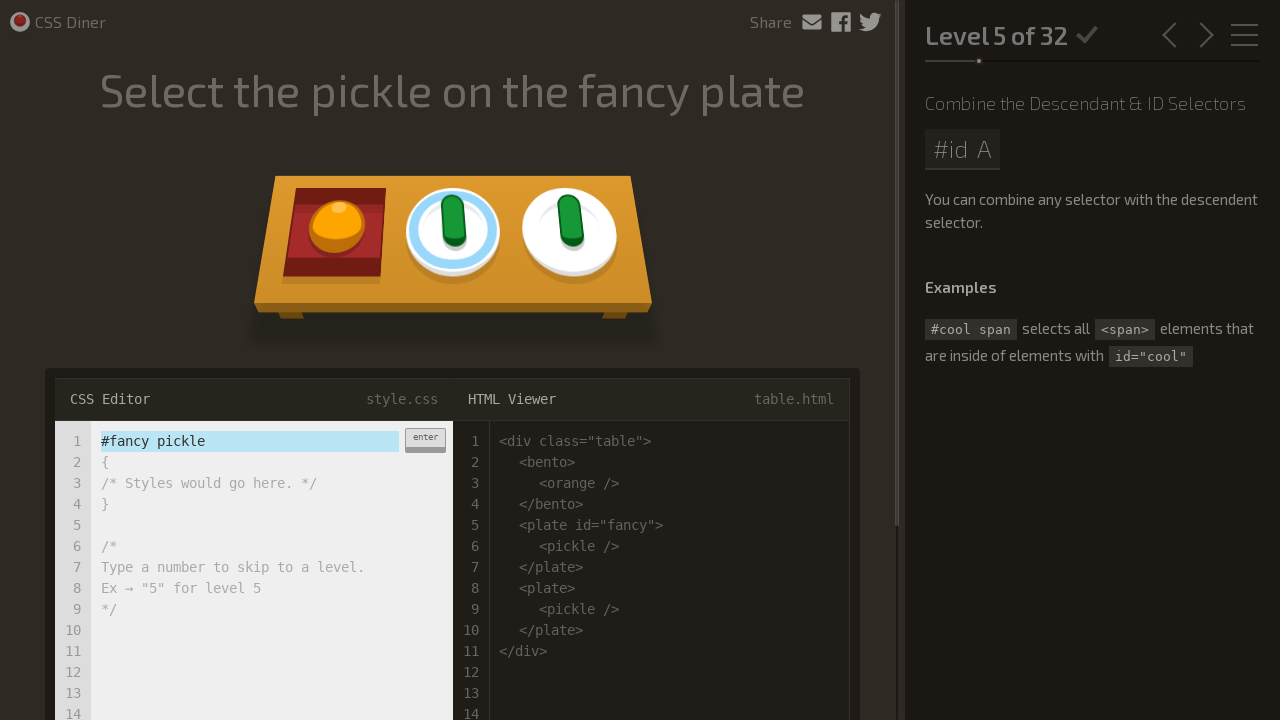

Level 5: Submitted '#fancy pickle' selector at (425, 440) on .enter-button
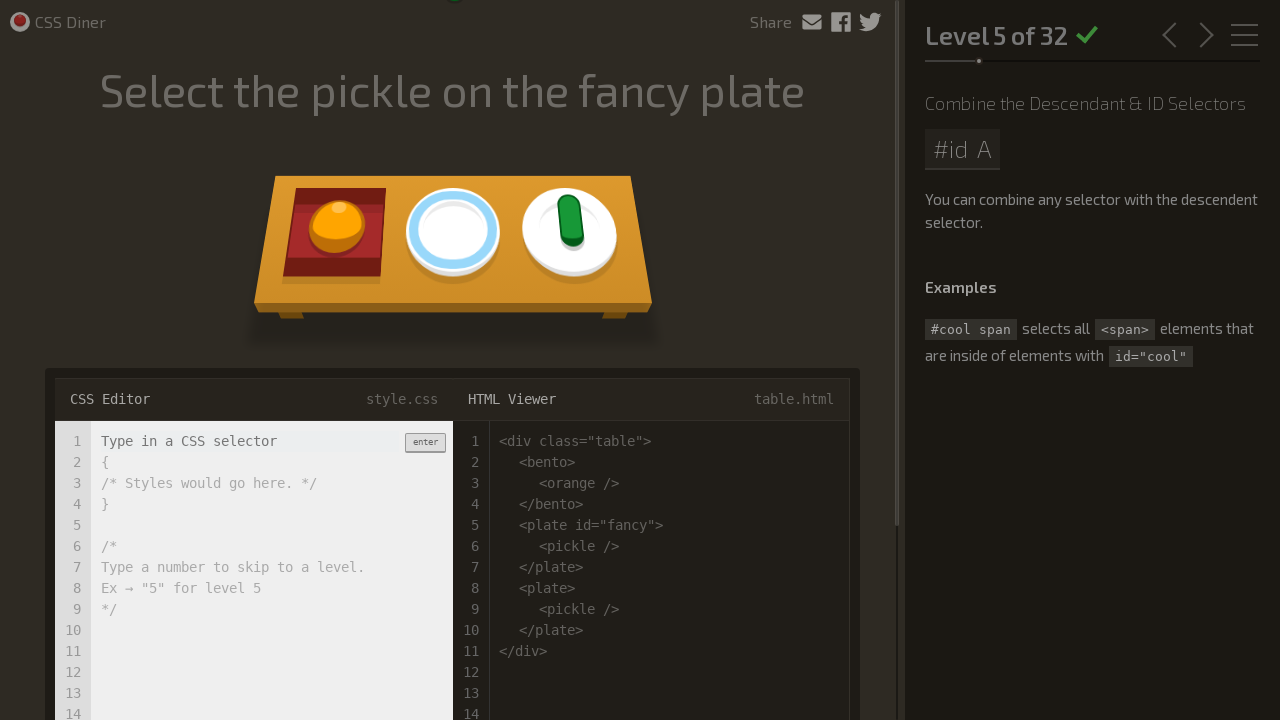

Level 5: Waited for level transition
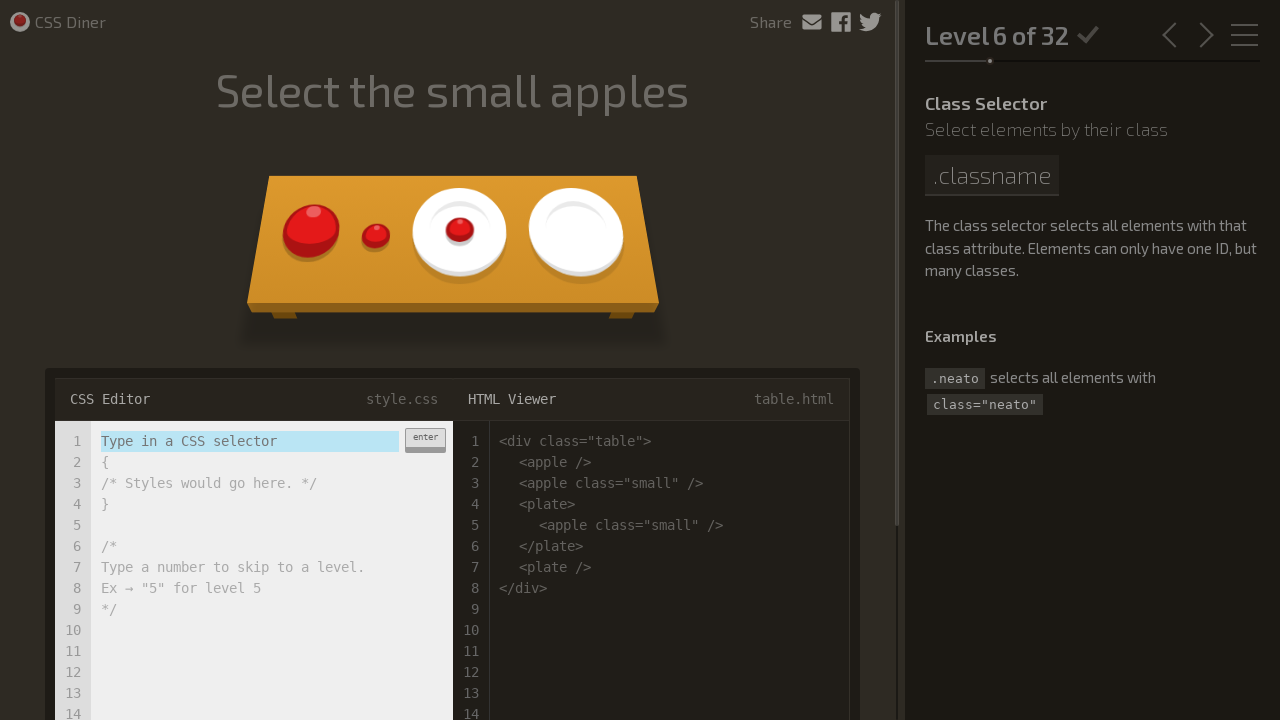

Level 6: Entered 'apple.small' class selector on .input-strobe
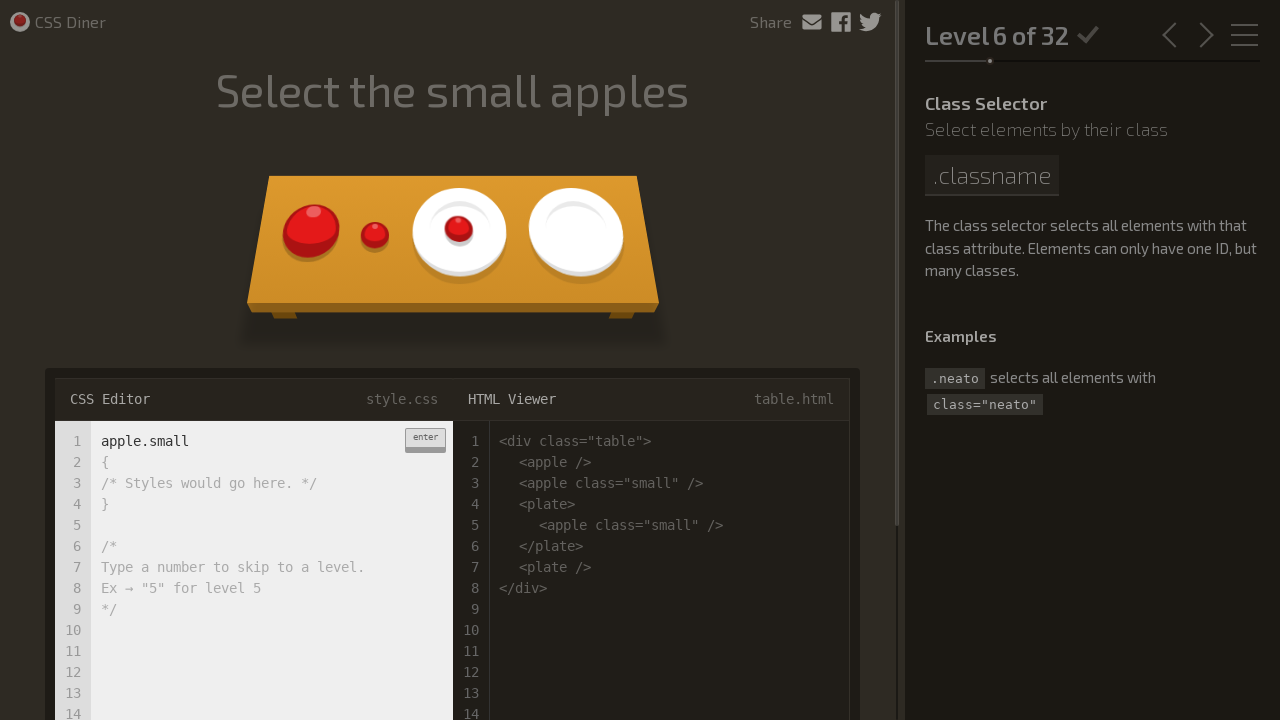

Level 6: Submitted 'apple.small' selector at (425, 440) on .enter-button
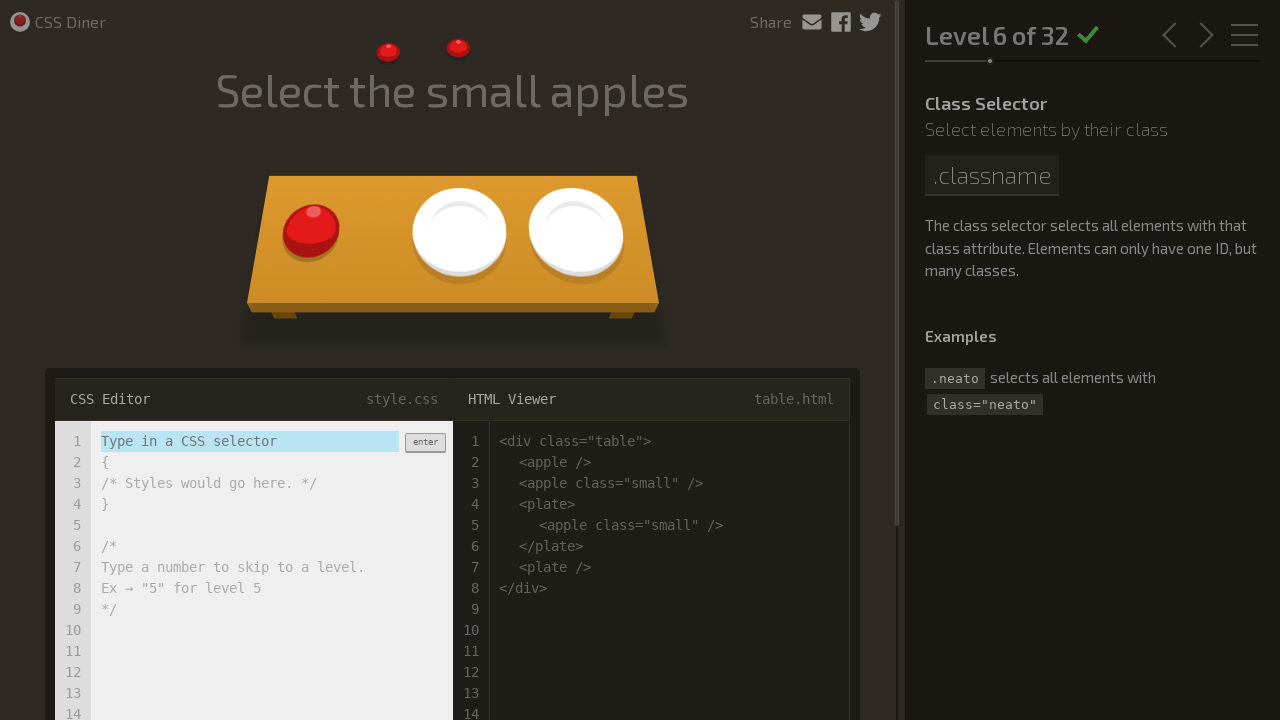

Level 6: Waited for level transition
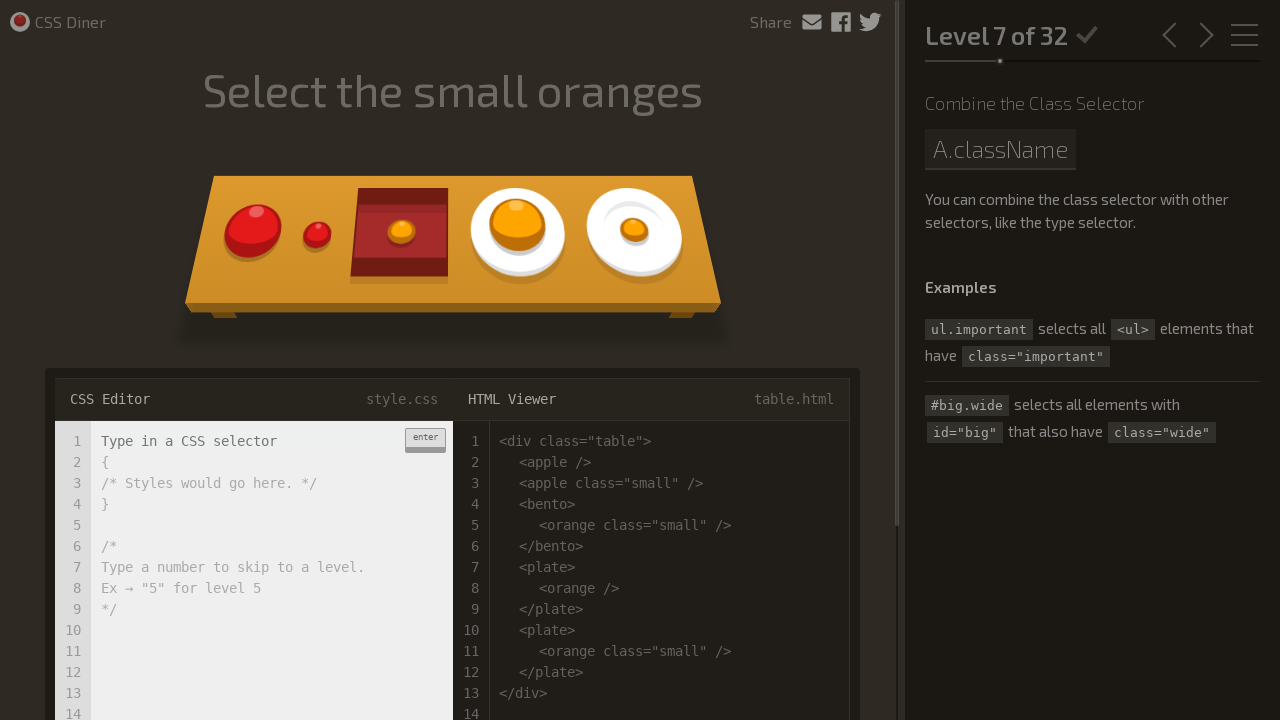

Level 7: Entered 'orange.small' class selector on .input-strobe
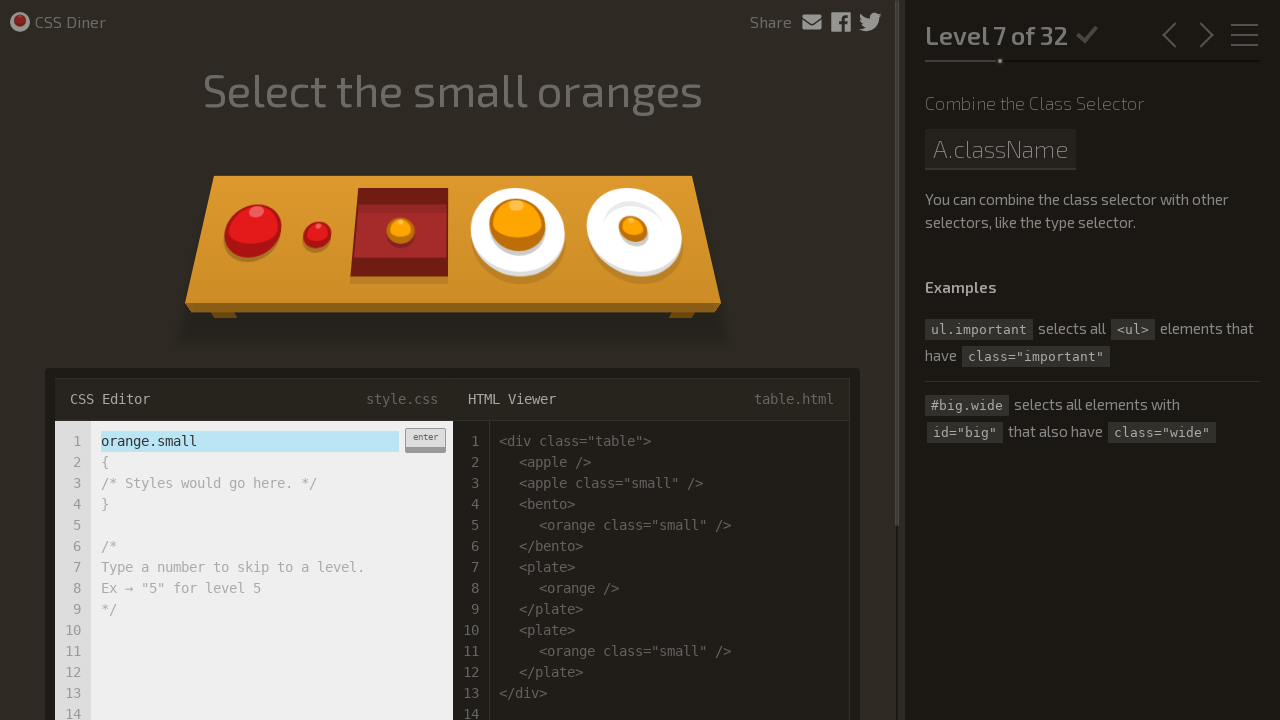

Level 7: Submitted 'orange.small' selector at (425, 440) on .enter-button
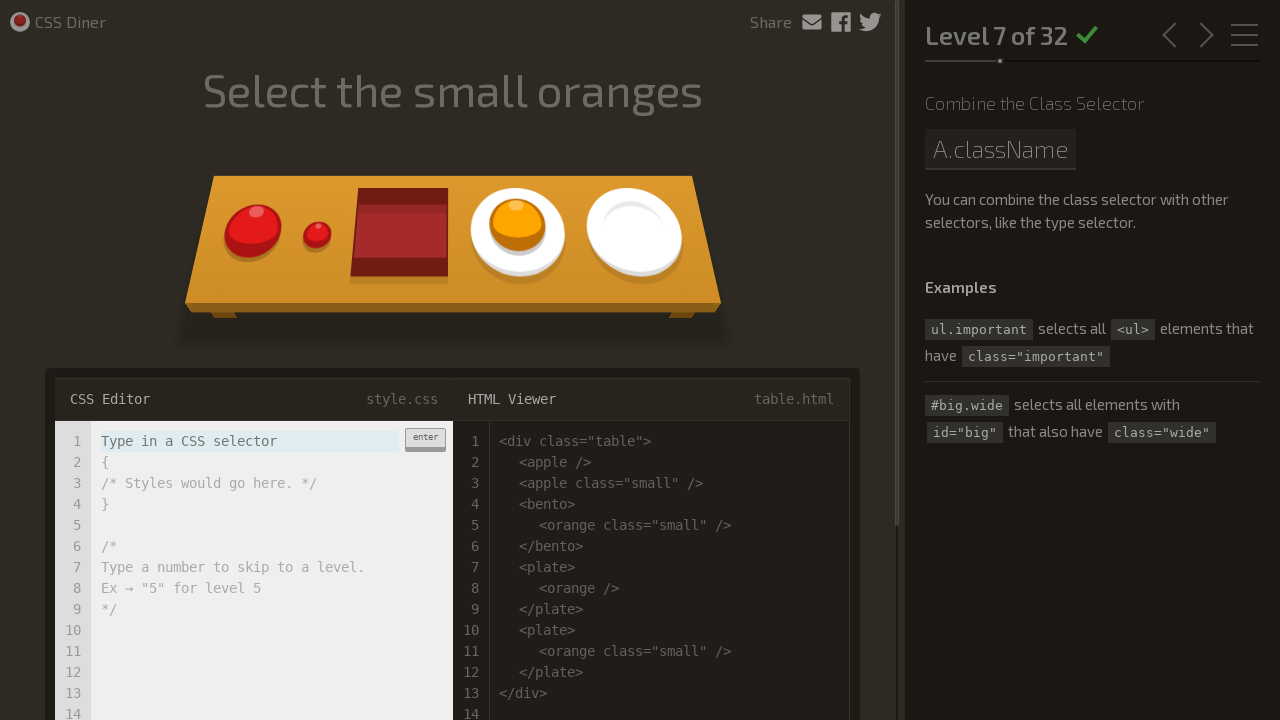

Level 7: Waited for level transition
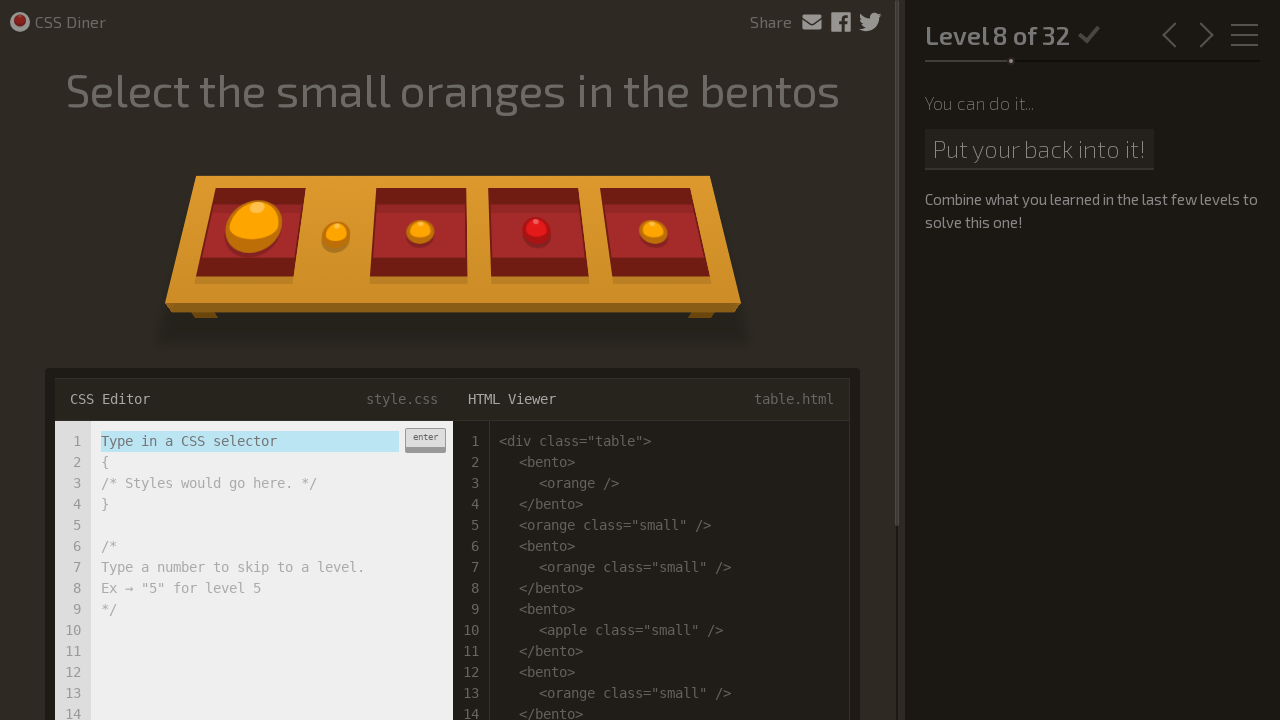

Level 8: Entered 'bento orange.small' selector on .input-strobe
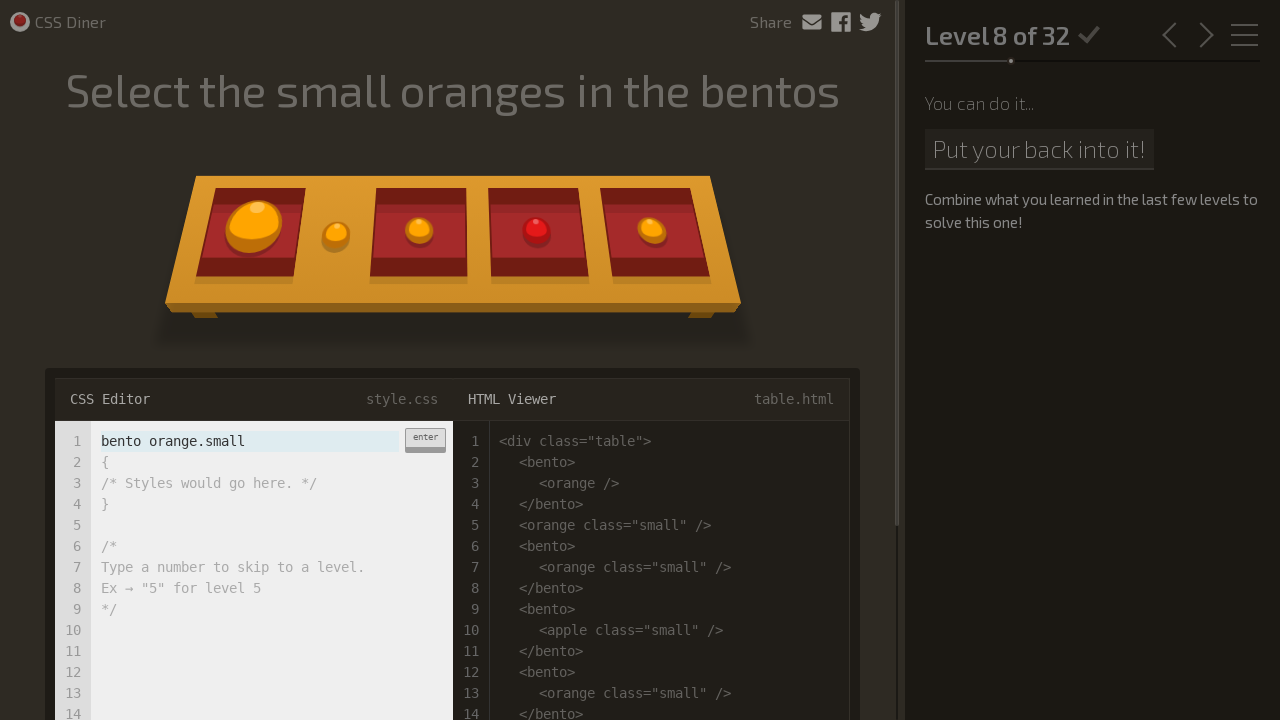

Level 8: Submitted 'bento orange.small' selector at (425, 440) on .enter-button
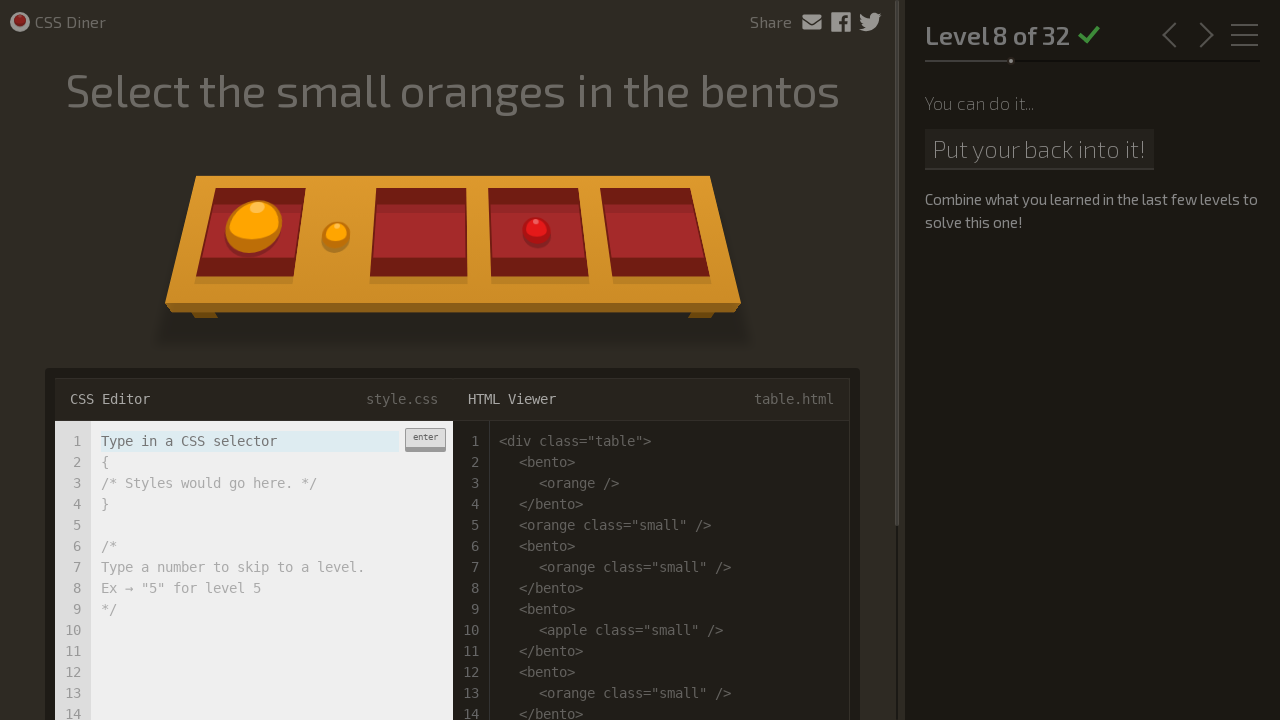

Level 8: Waited for level transition
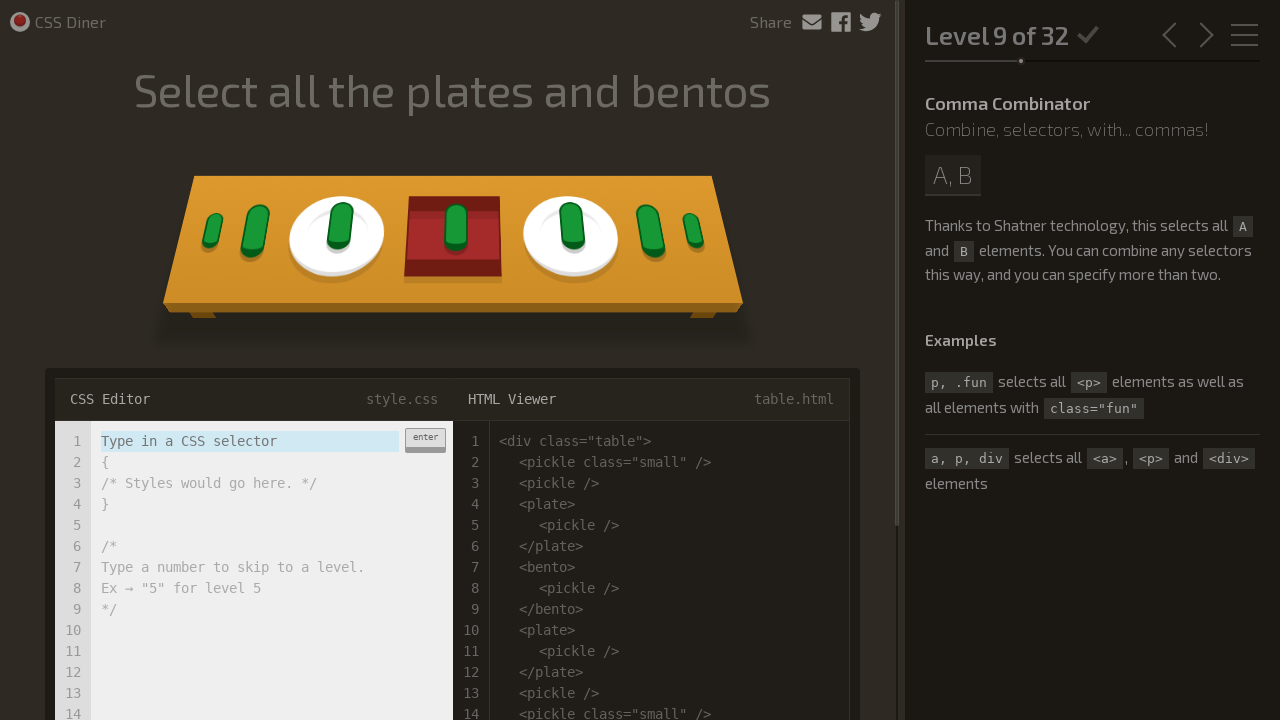

Level 9: Entered 'plate, bento' group selector on .input-strobe
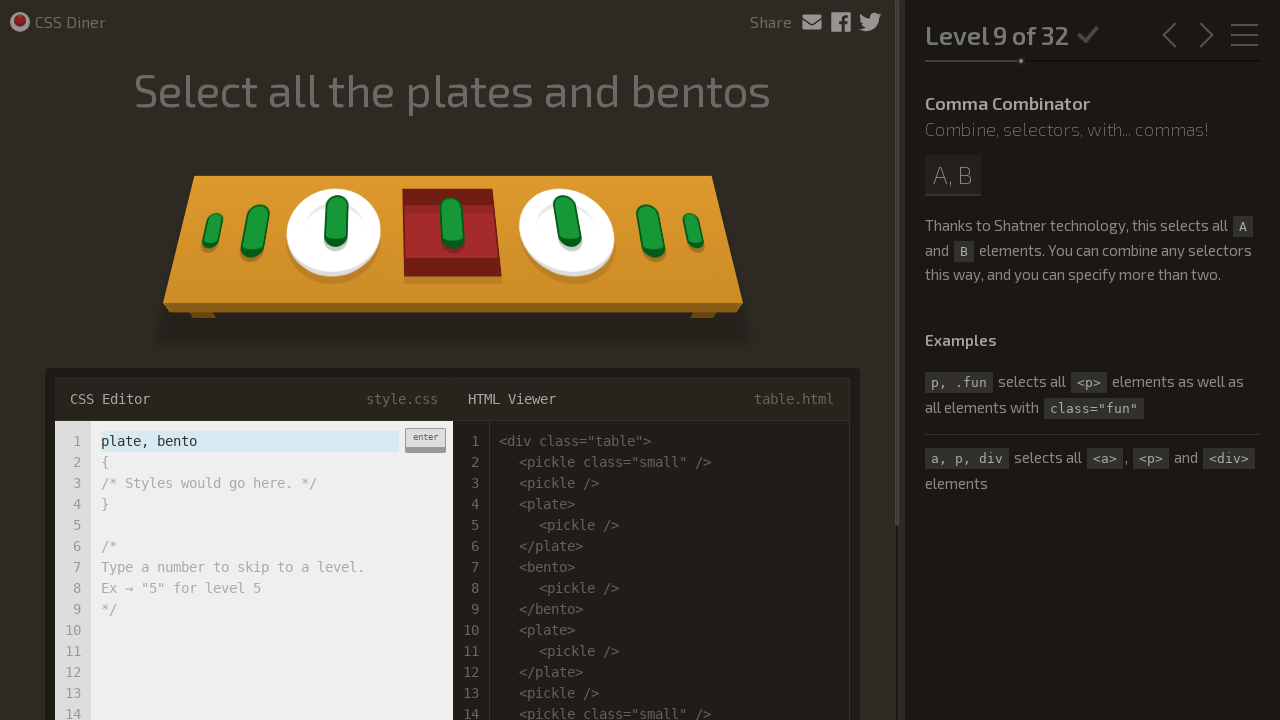

Level 9: Submitted 'plate, bento' selector at (425, 440) on .enter-button
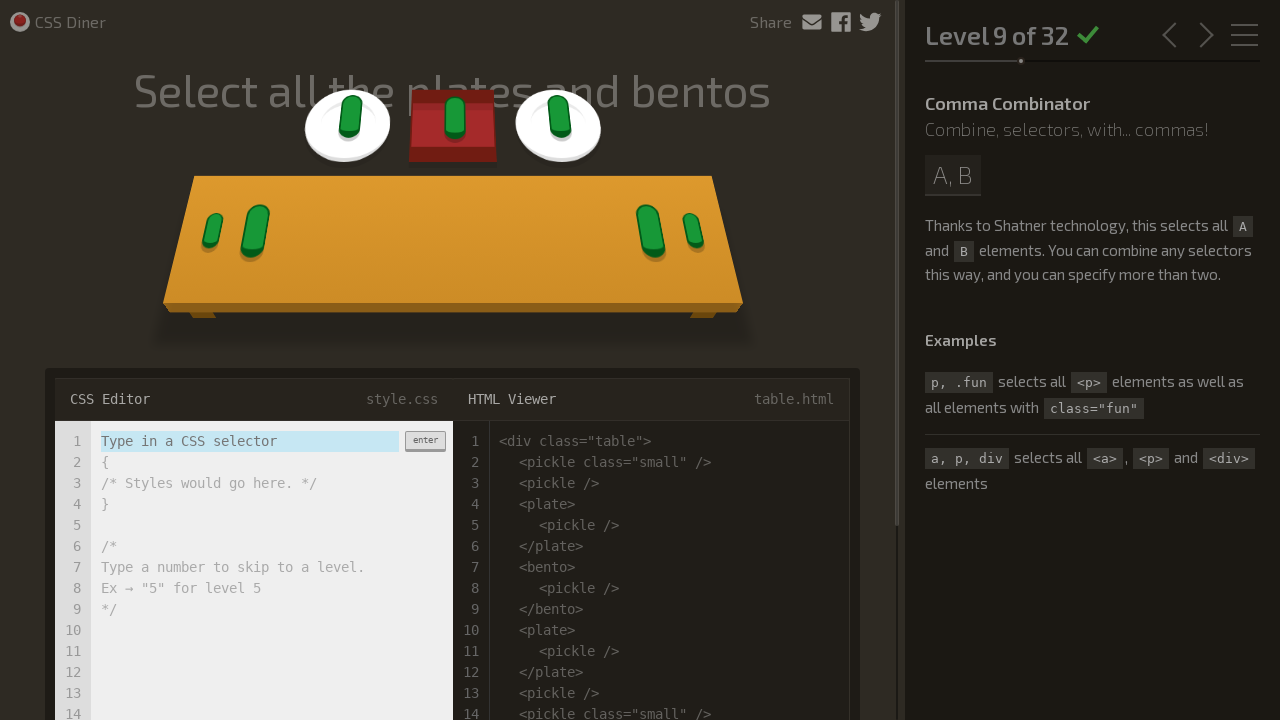

Level 9: Waited for level transition
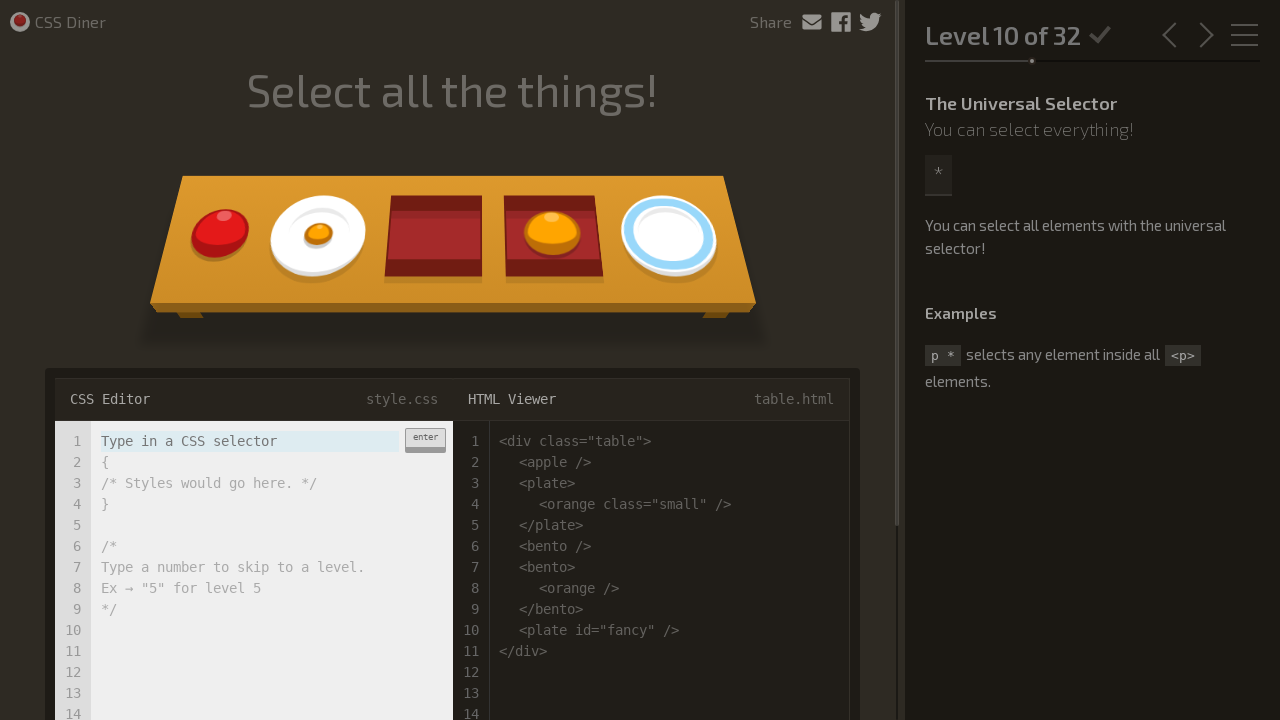

Level 10: Entered '*' universal selector on .input-strobe
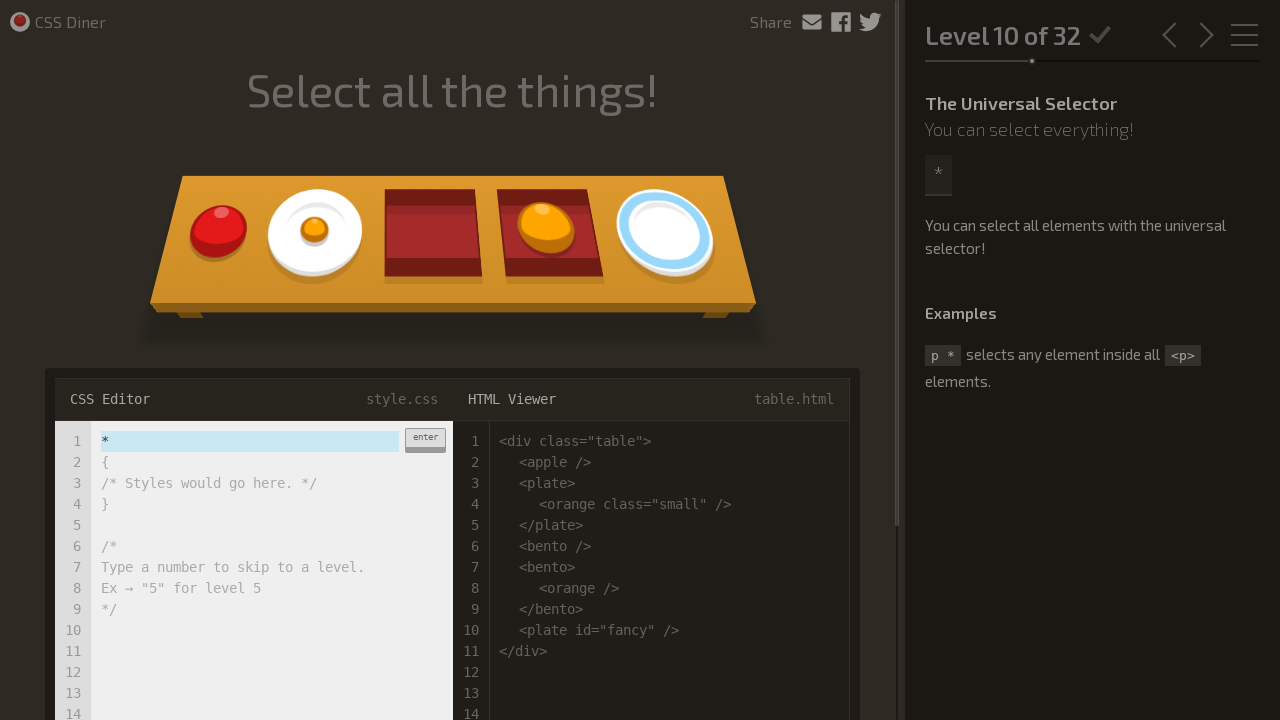

Level 10: Submitted '*' selector at (425, 440) on .enter-button
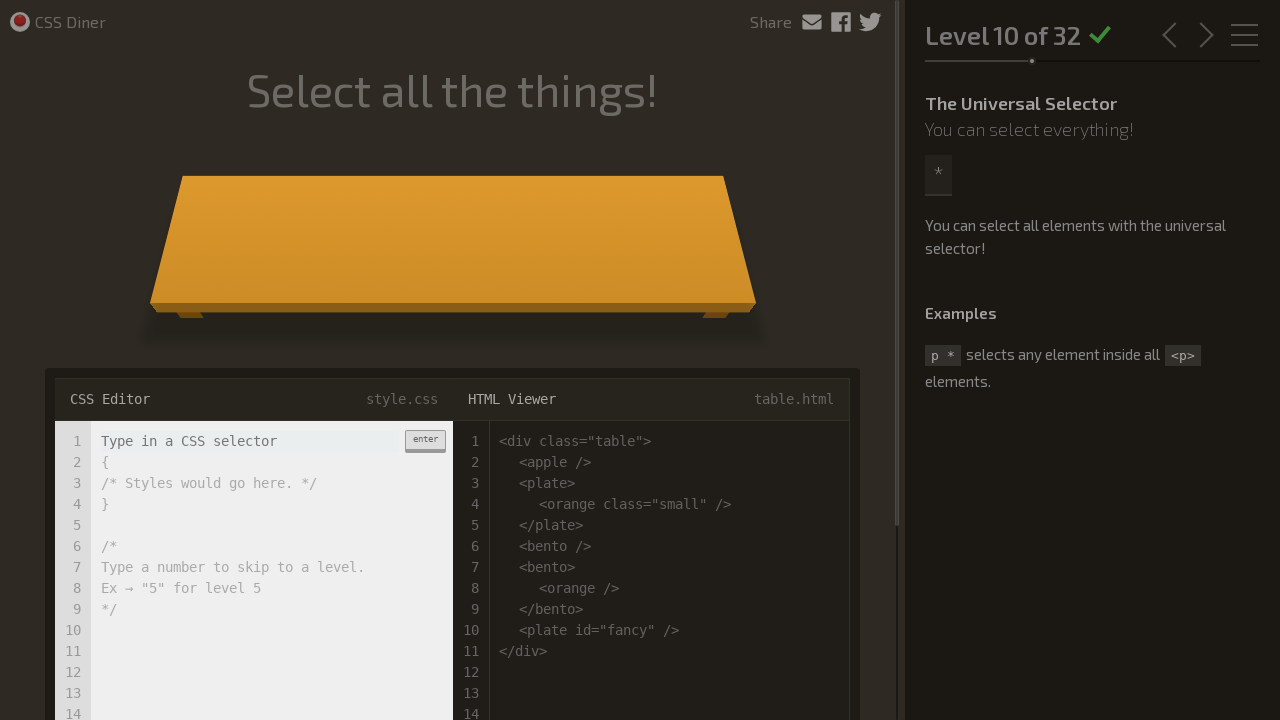

Level 10: Waited for game completion
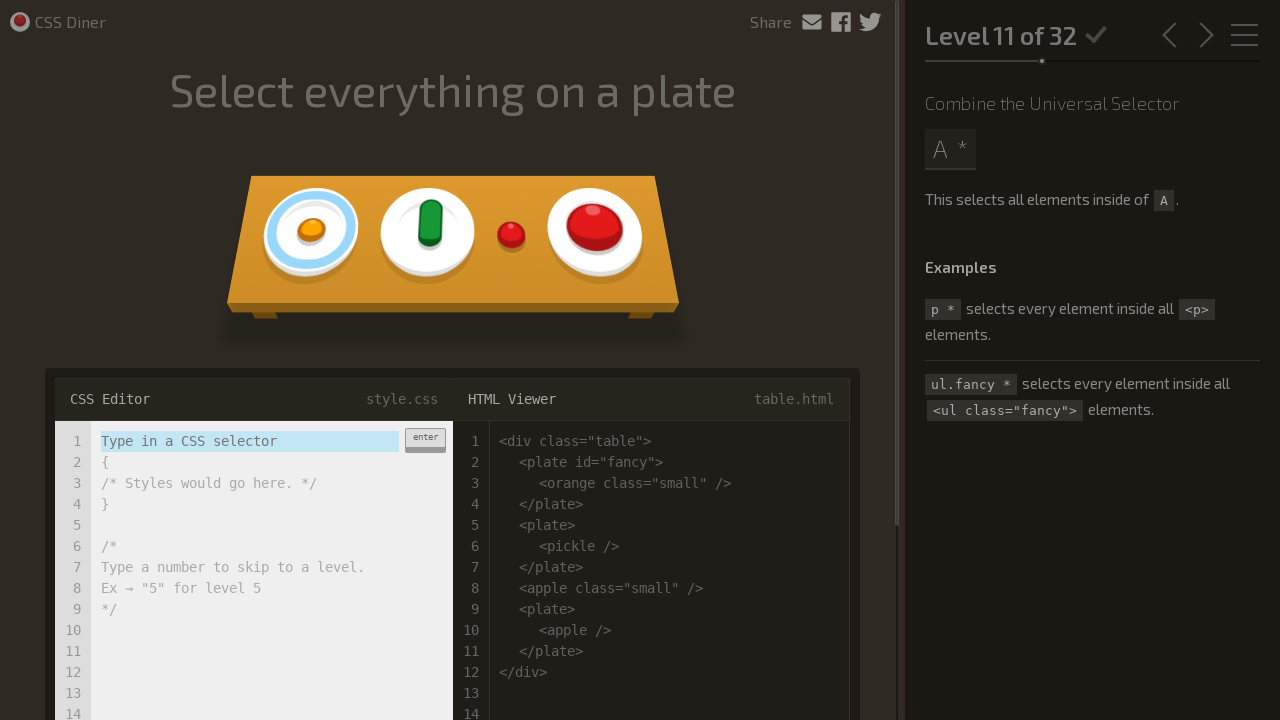

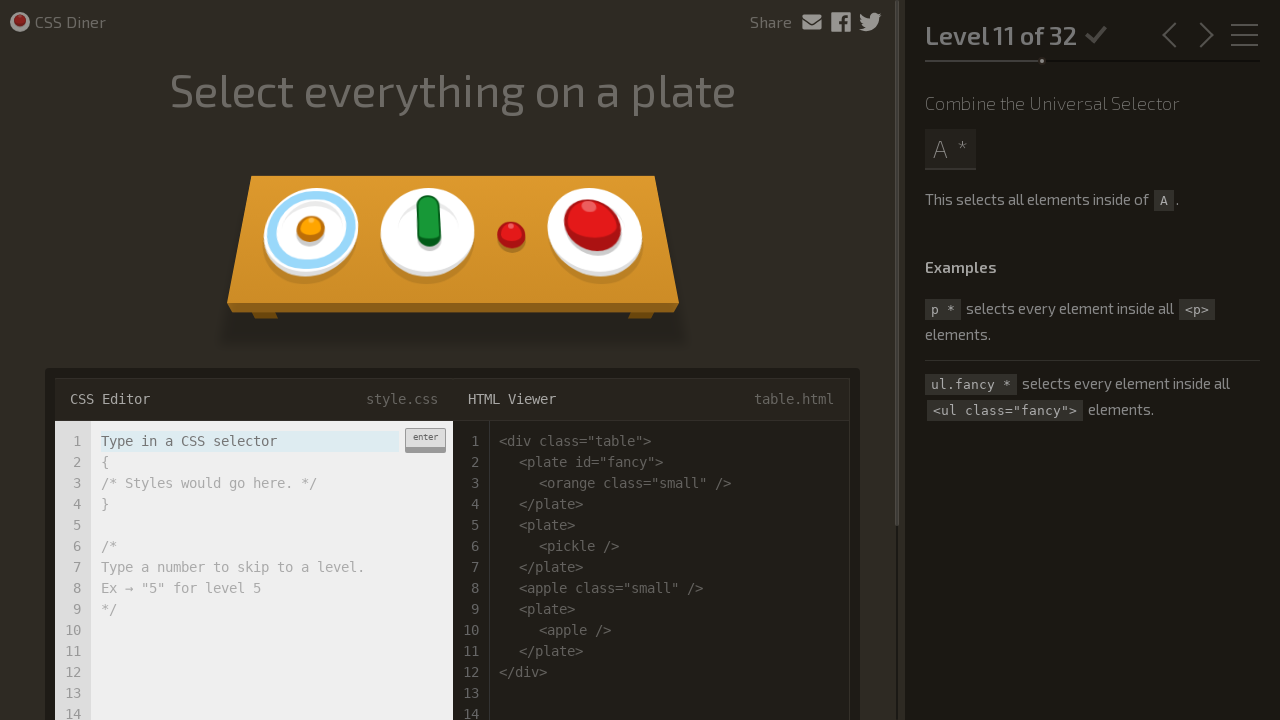